Tests hover functionality by hovering over multiple images and verifying that associated text elements become visible, printing their content

Starting URL: https://practice.cydeo.com/hovers

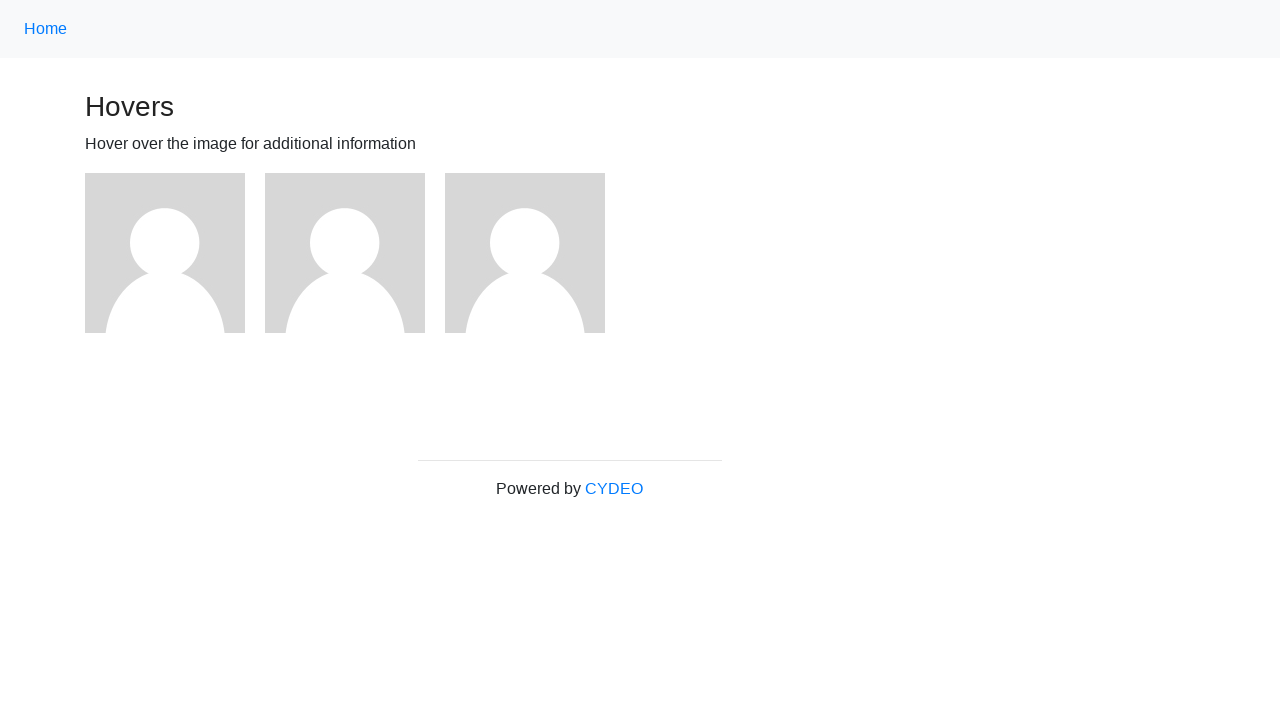

Hovered over the first image at (165, 253) on img >> nth=0
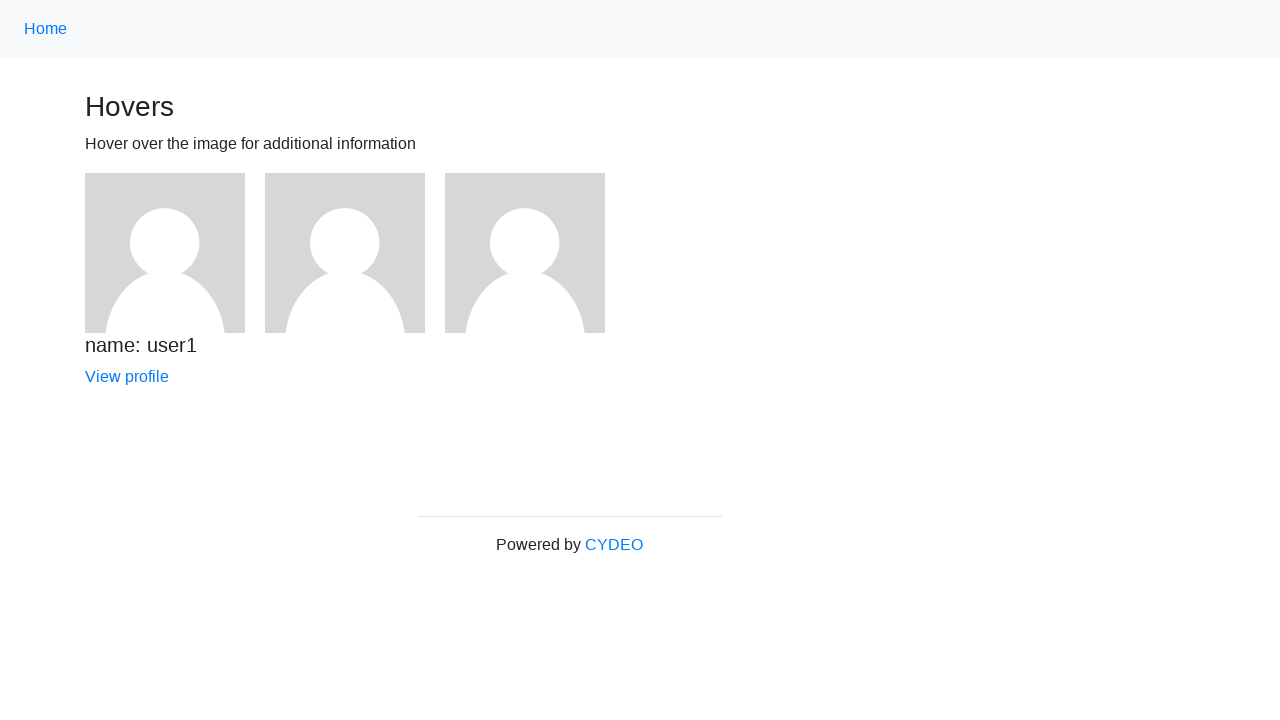

Waited 500ms for hover effect to appear
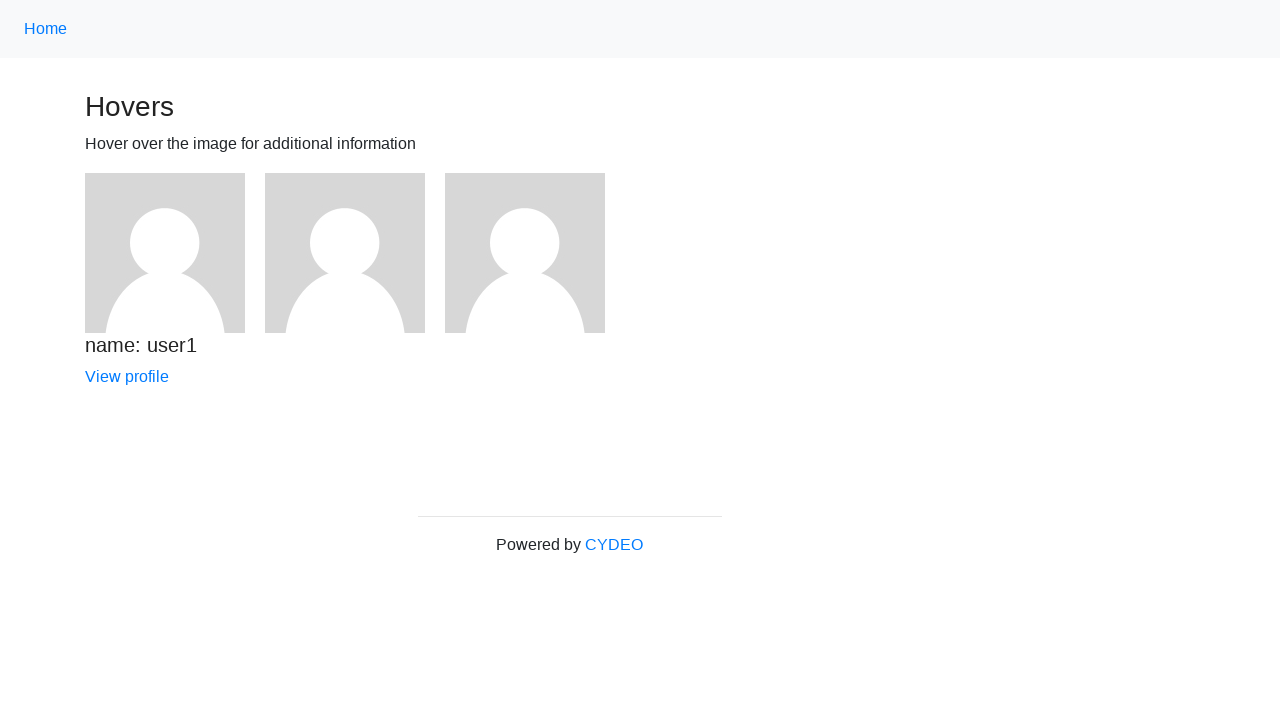

First h5 text element became visible
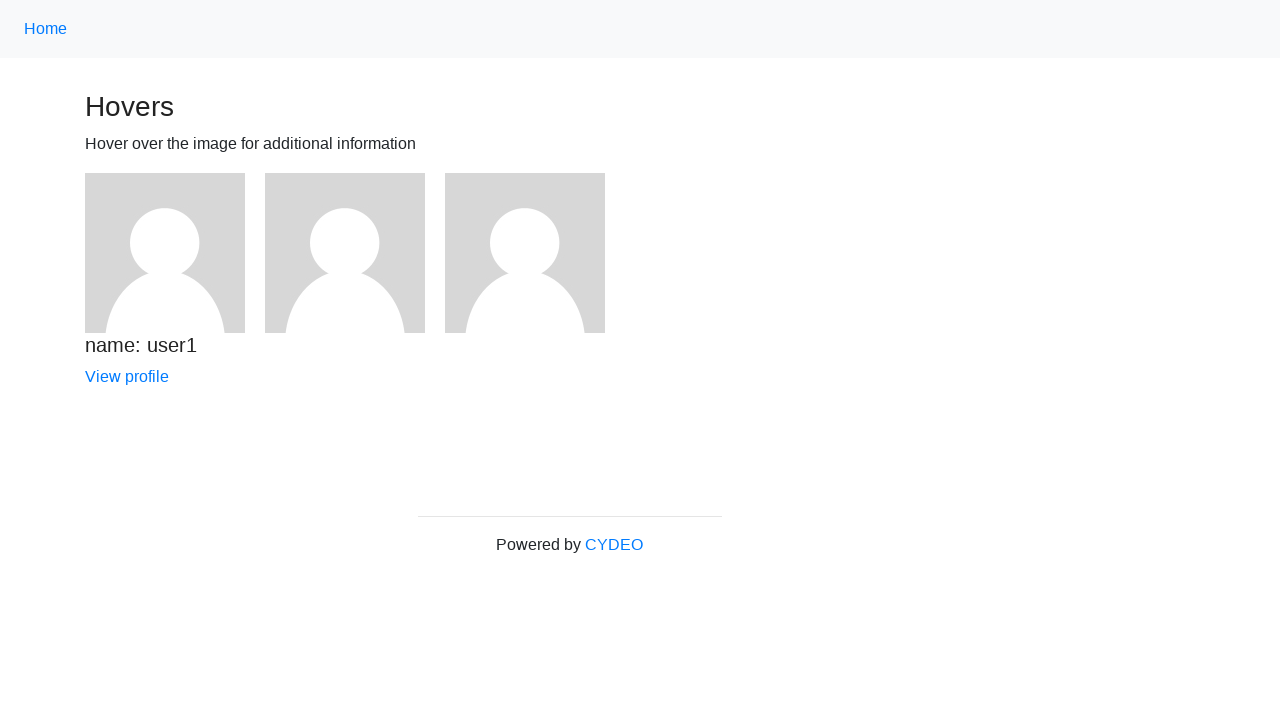

Hovered over the third image at (525, 253) on img >> nth=2
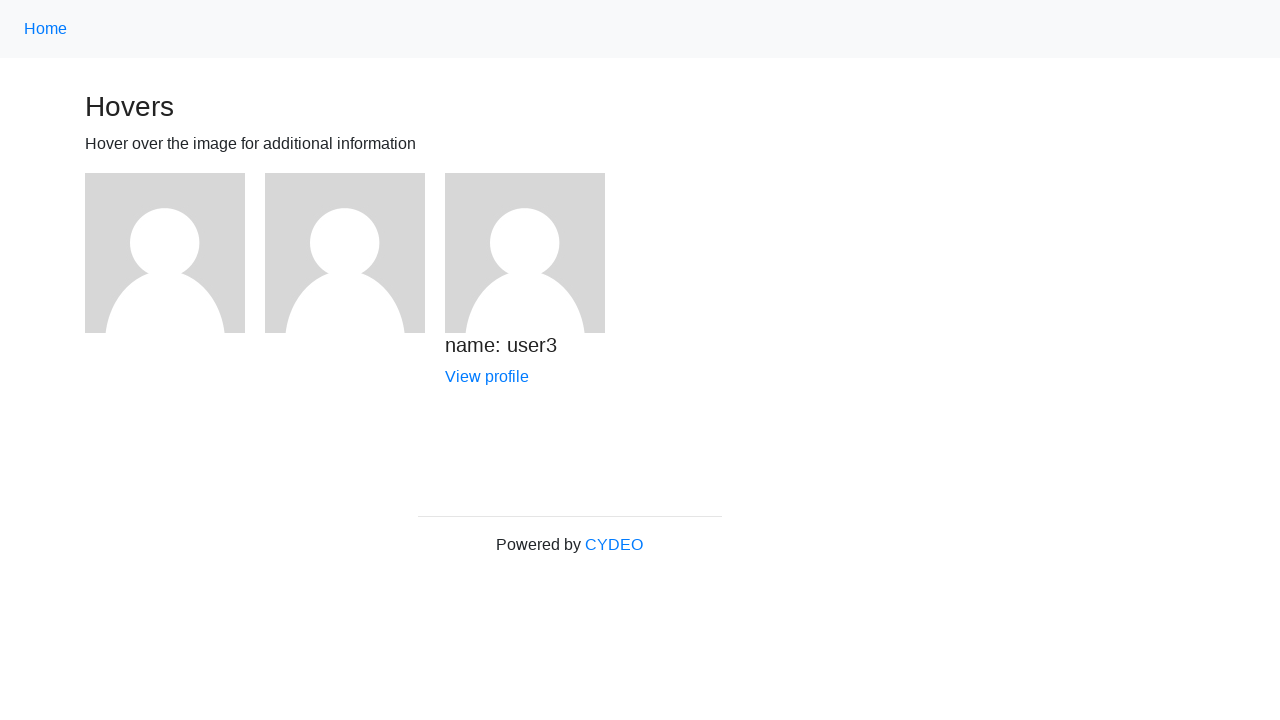

Waited 500ms for hover effect to appear
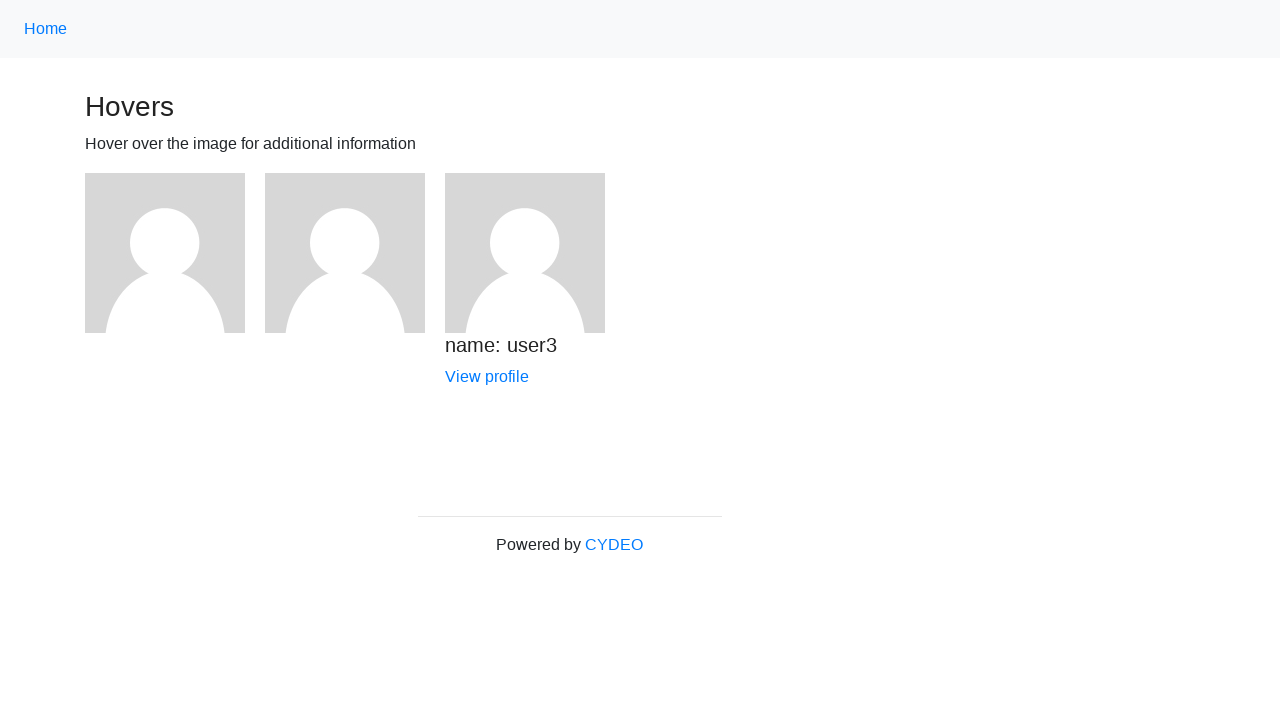

Third h5 text element became visible
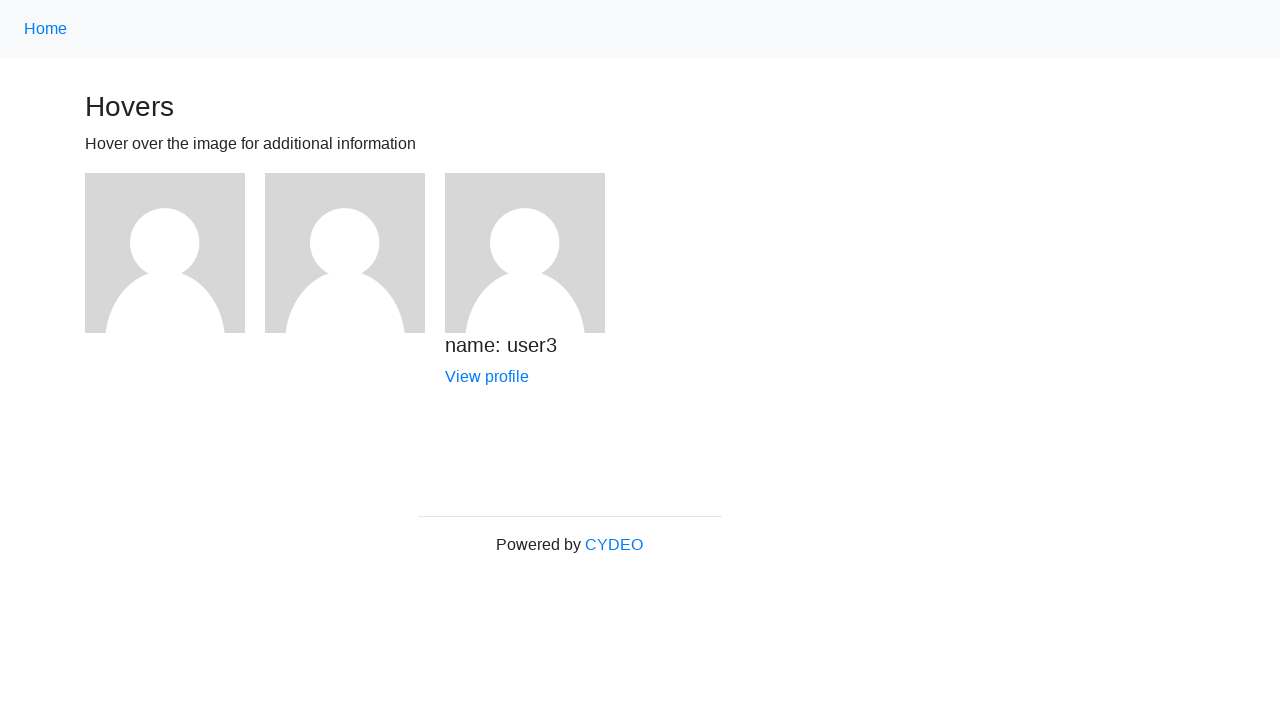

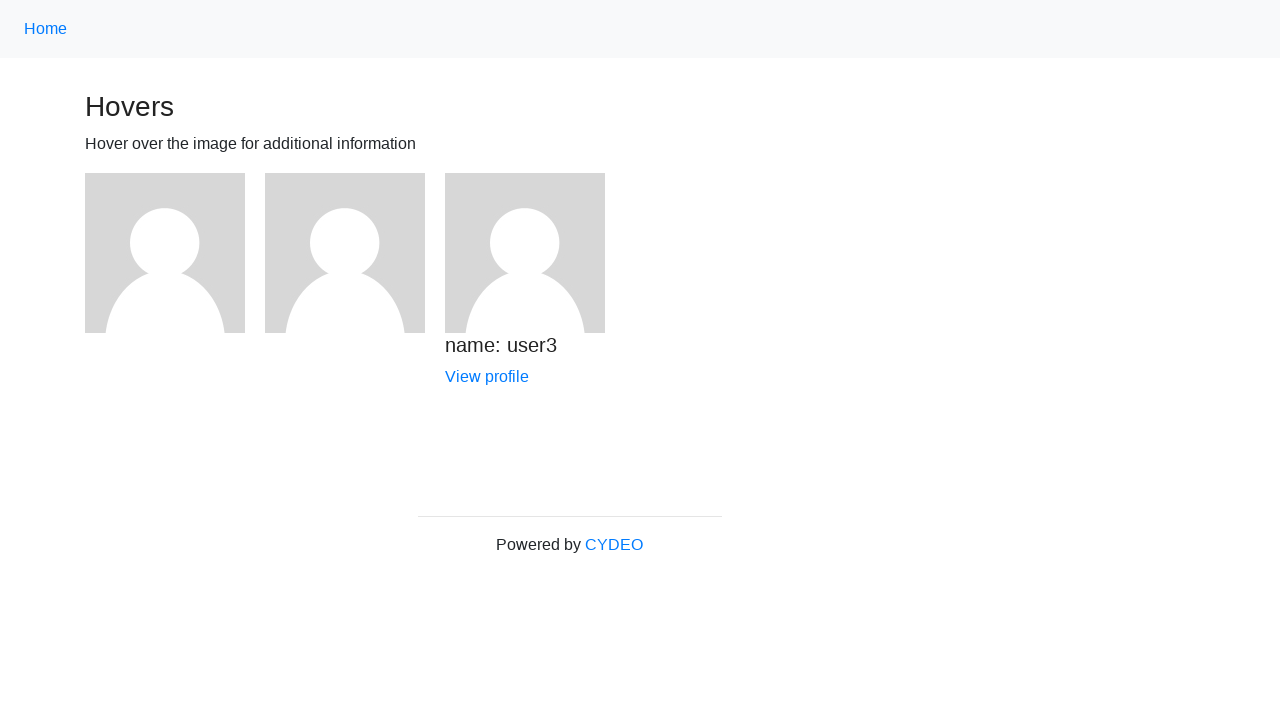